Tests dynamic page loading where the target element is initially hidden, clicks Start button, waits for loading to complete, and verifies the finish text becomes visible

Starting URL: http://the-internet.herokuapp.com/dynamic_loading/1

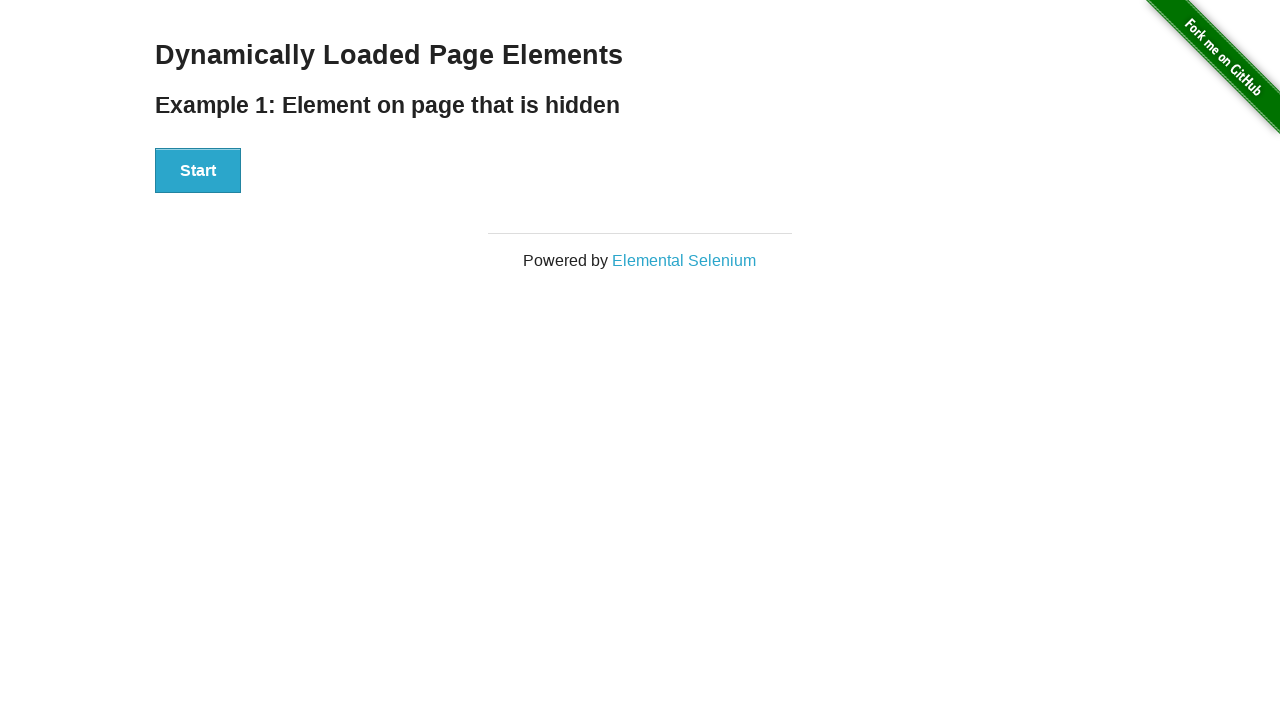

Clicked the Start button to initiate dynamic loading at (198, 171) on #start button
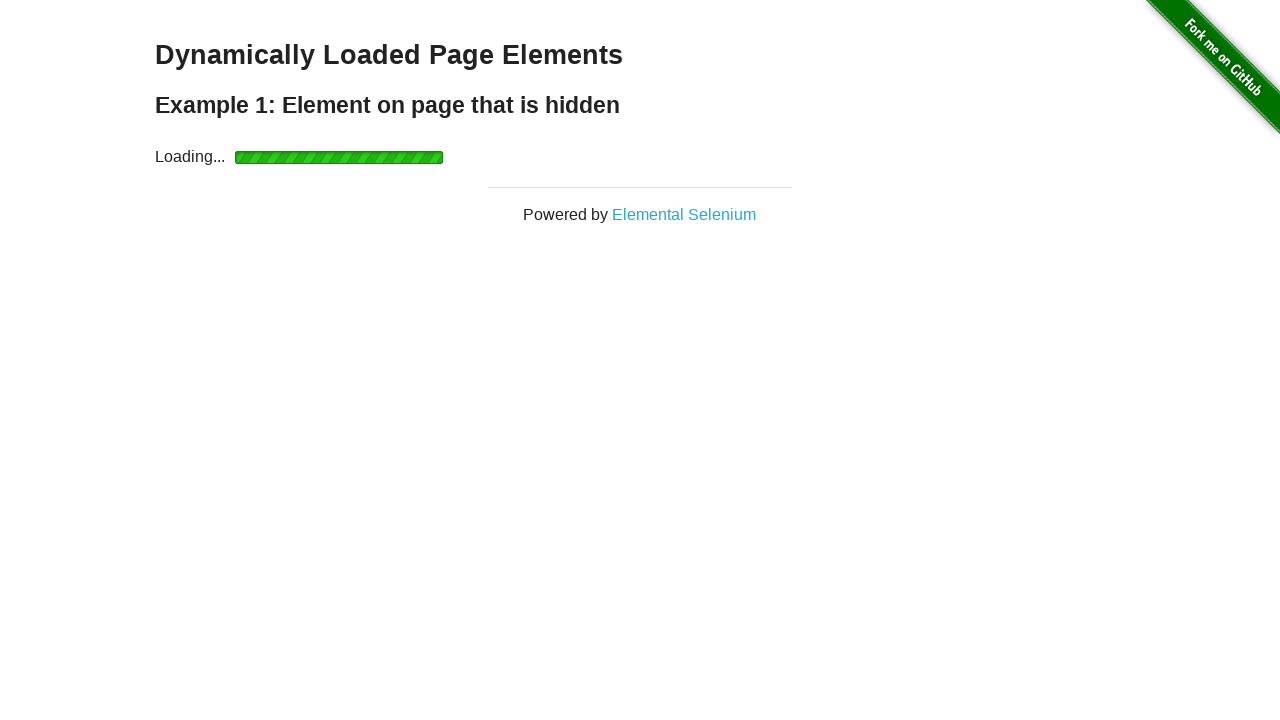

Waited for finish element to become visible after loading completed
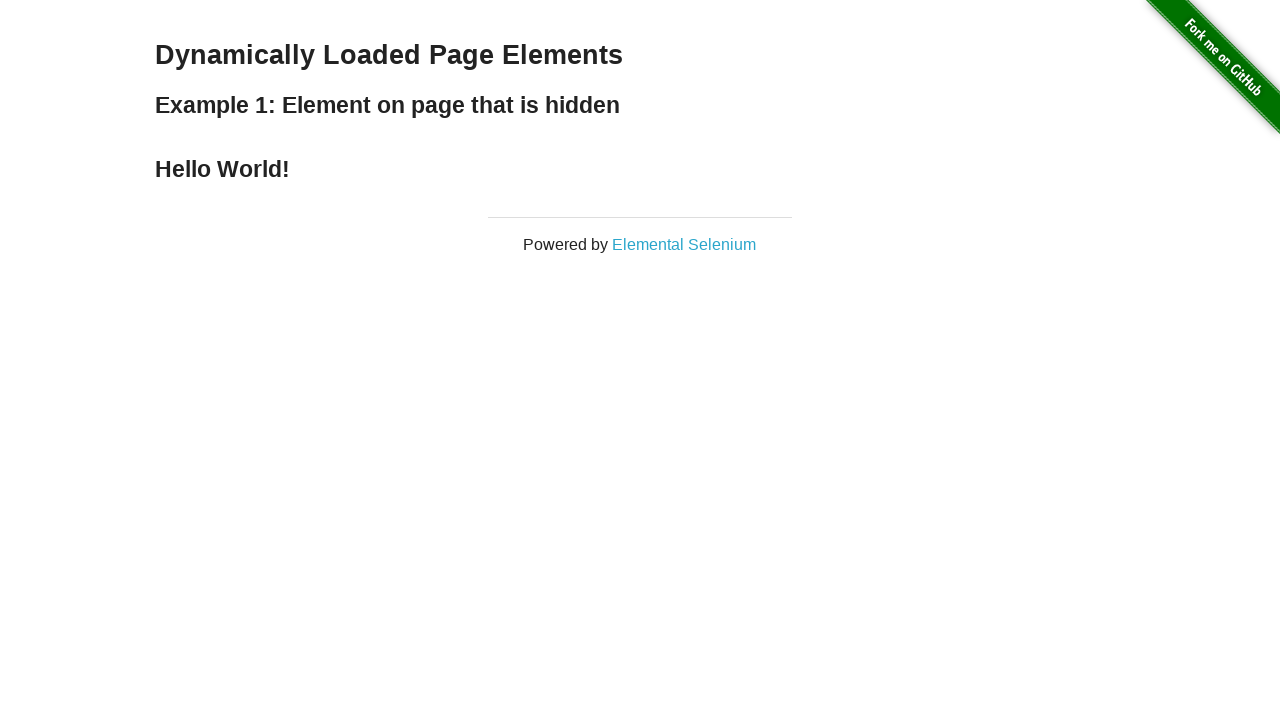

Verified that finish element is visible
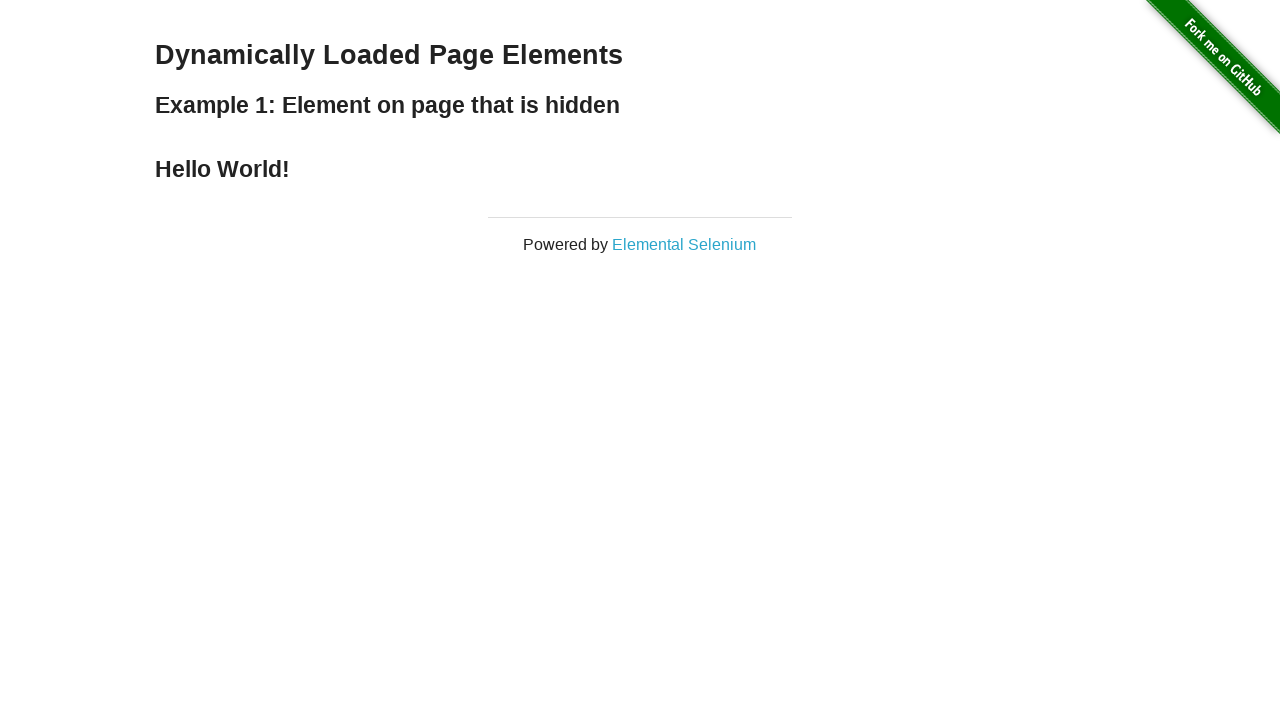

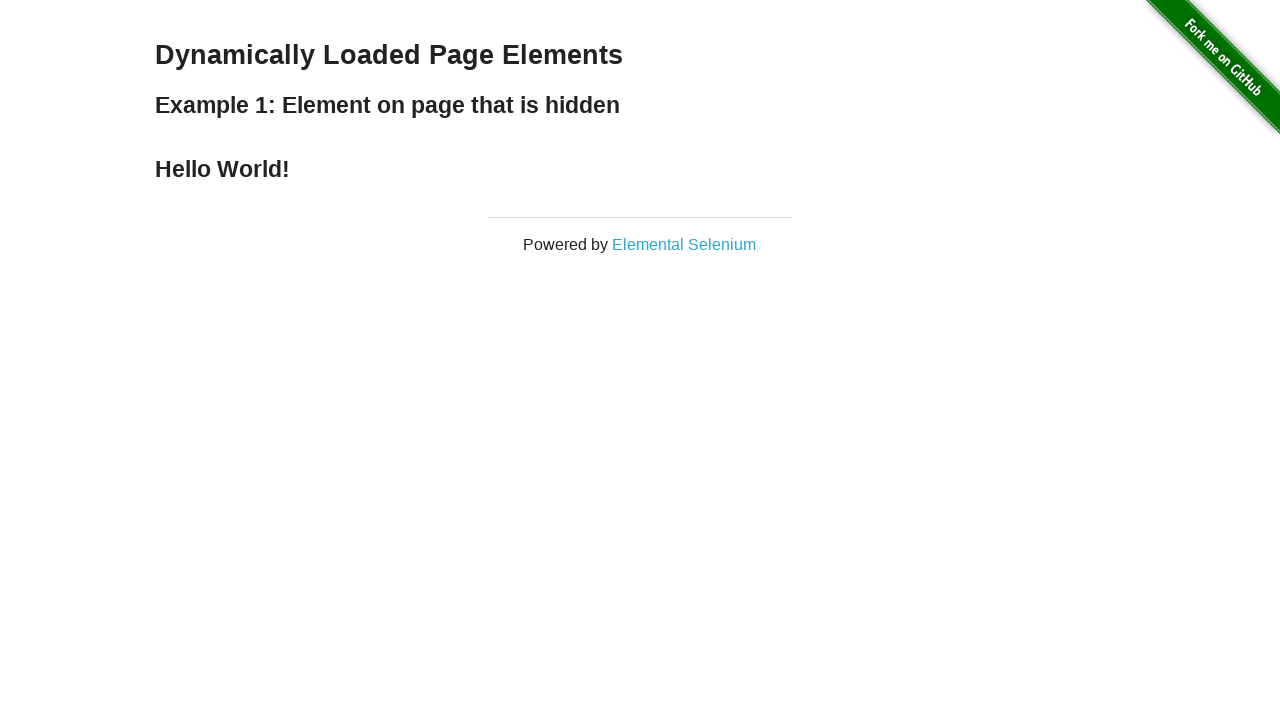